Tests JavaScript alert handling by clicking a button that triggers an alert and then accepting the alert popup

Starting URL: https://the-internet.herokuapp.com/javascript_alerts

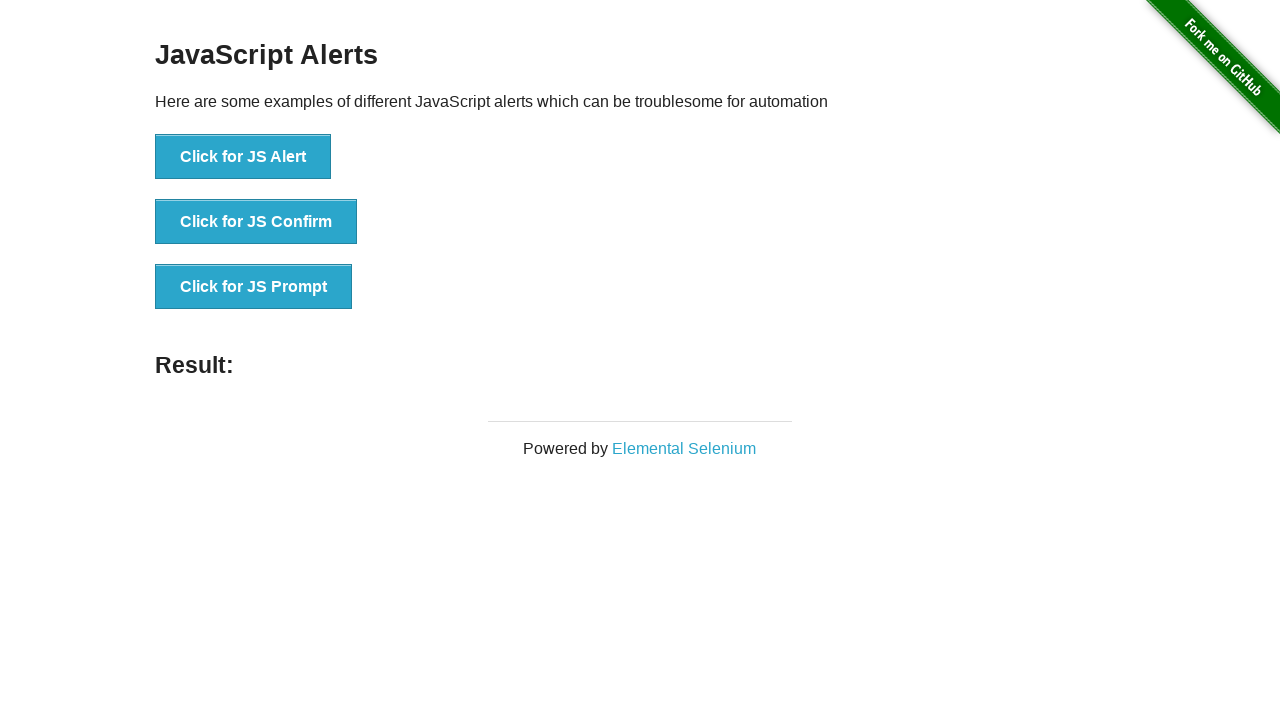

Clicked button to trigger JavaScript alert at (243, 157) on xpath=//button[text()='Click for JS Alert']
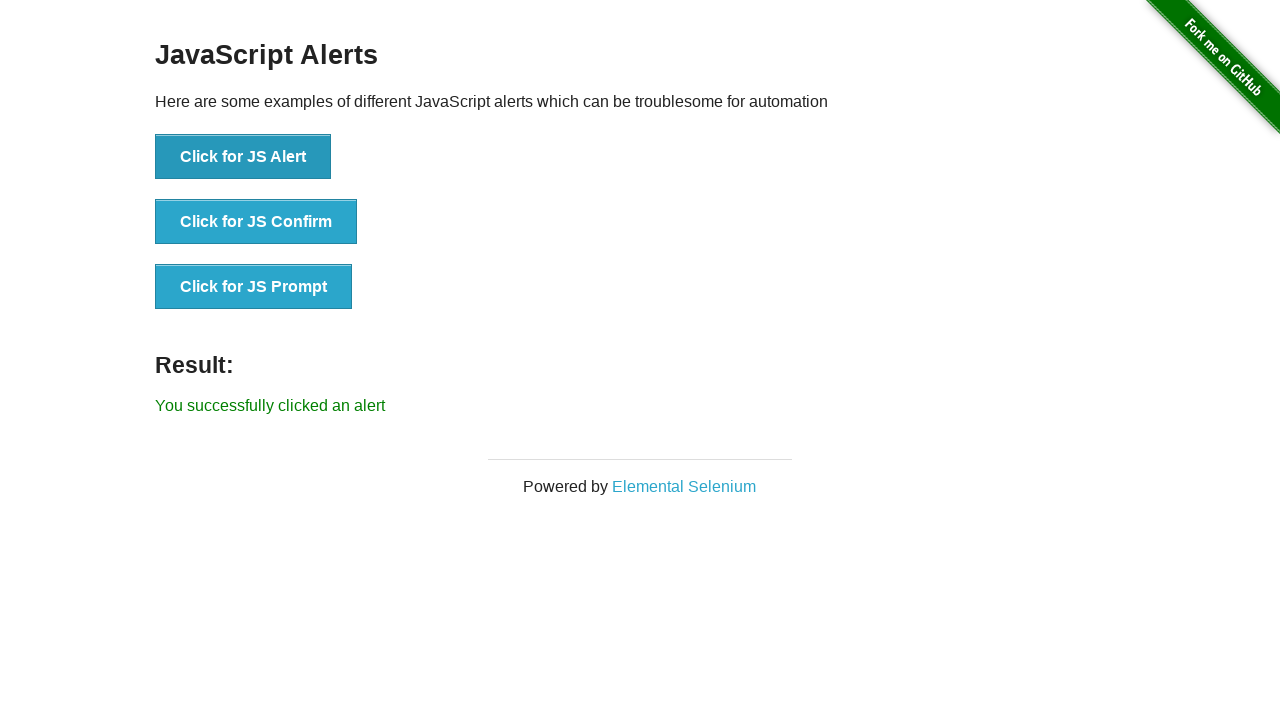

Set up dialog handler to accept alerts
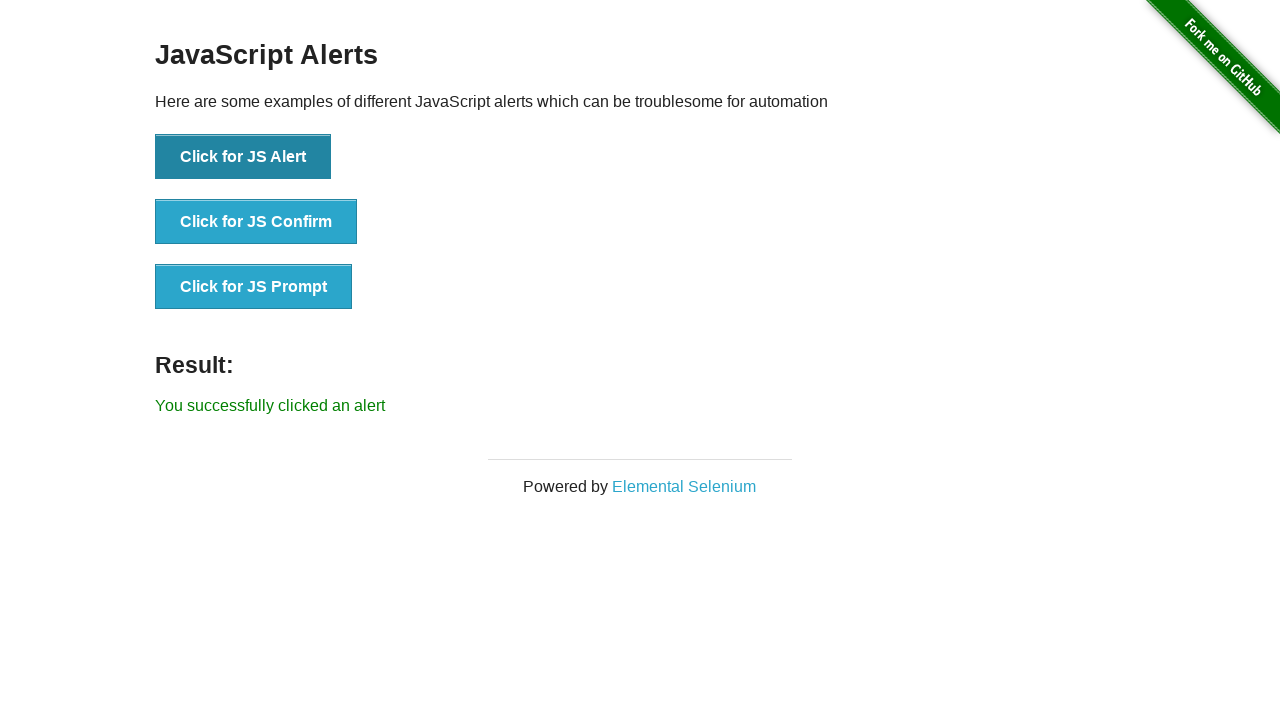

Set up one-time dialog handler before clicking alert button
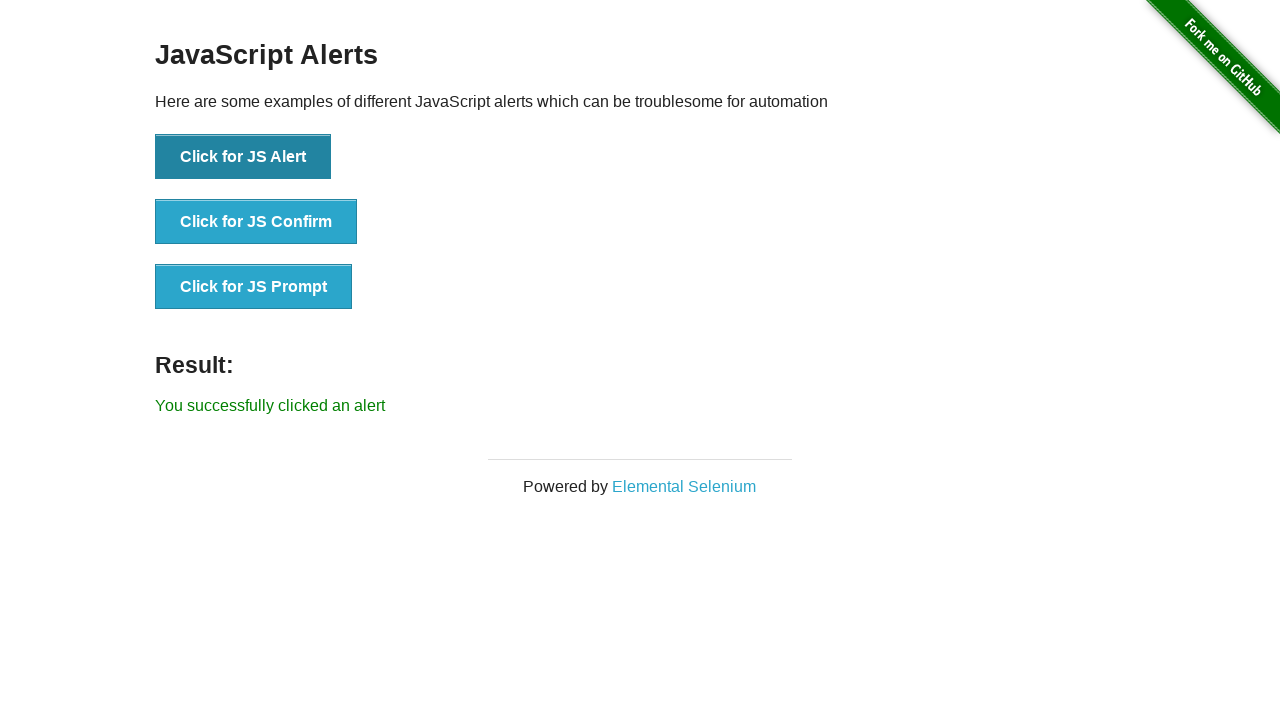

Clicked button to trigger JavaScript alert and accepted the popup at (243, 157) on xpath=//button[text()='Click for JS Alert']
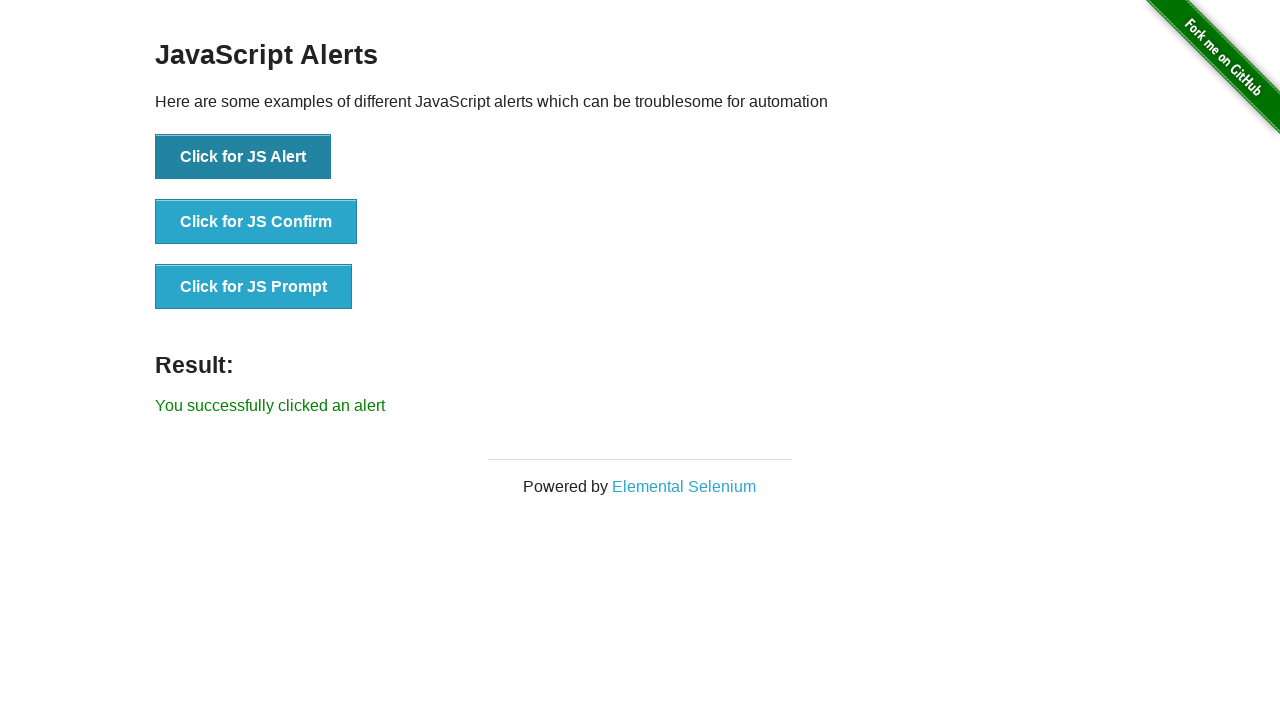

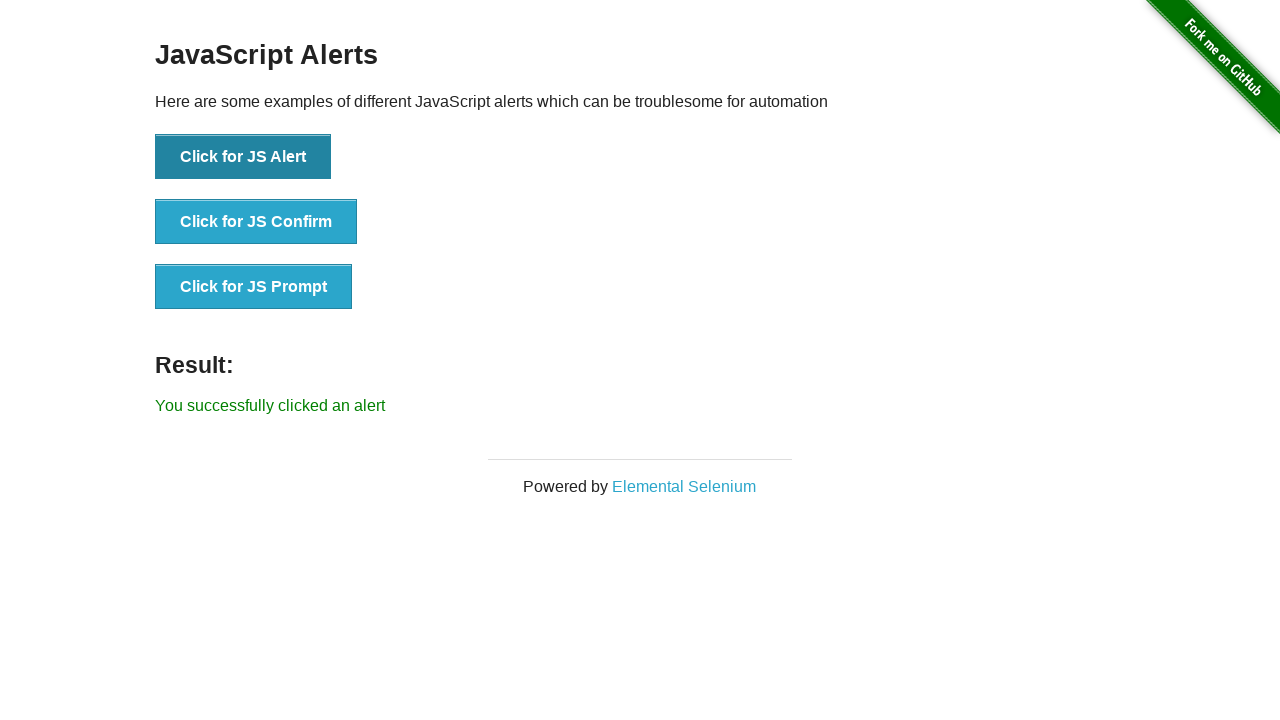